Tests browser forward navigation after loading the Selenium website

Starting URL: https://www.selenium.dev/

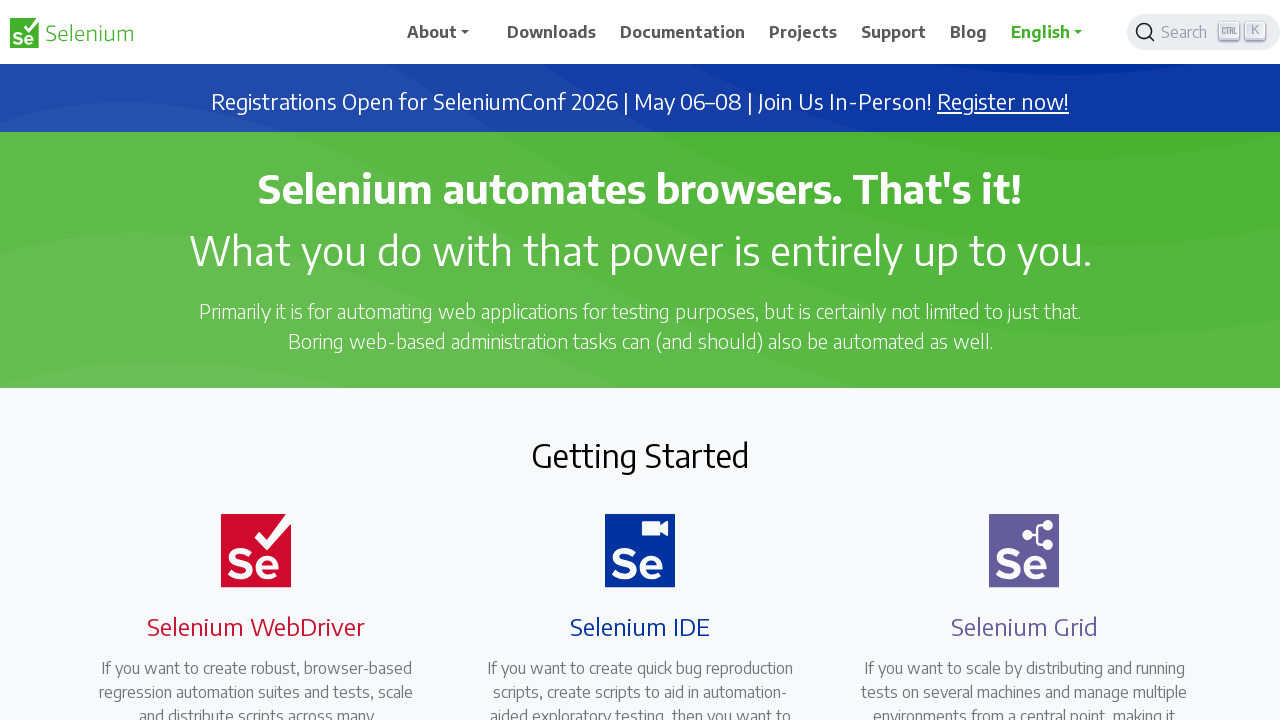

Navigated to Selenium website homepage
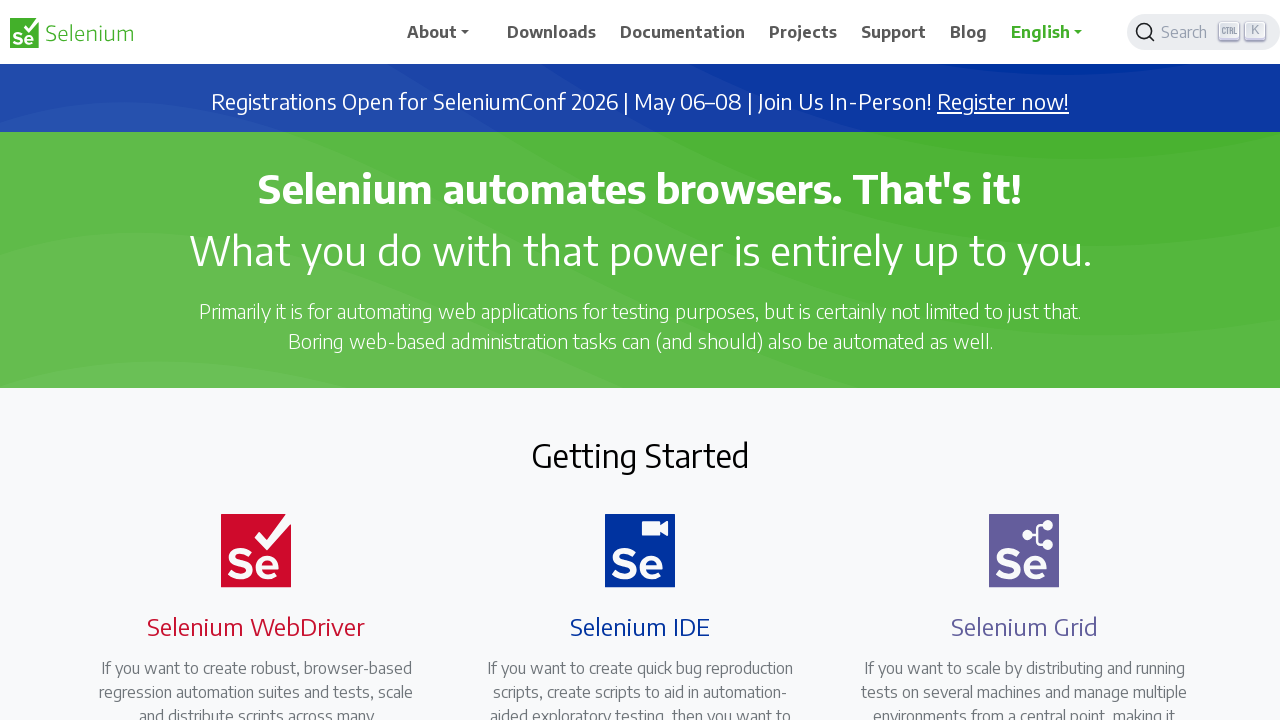

Navigated back in browser history
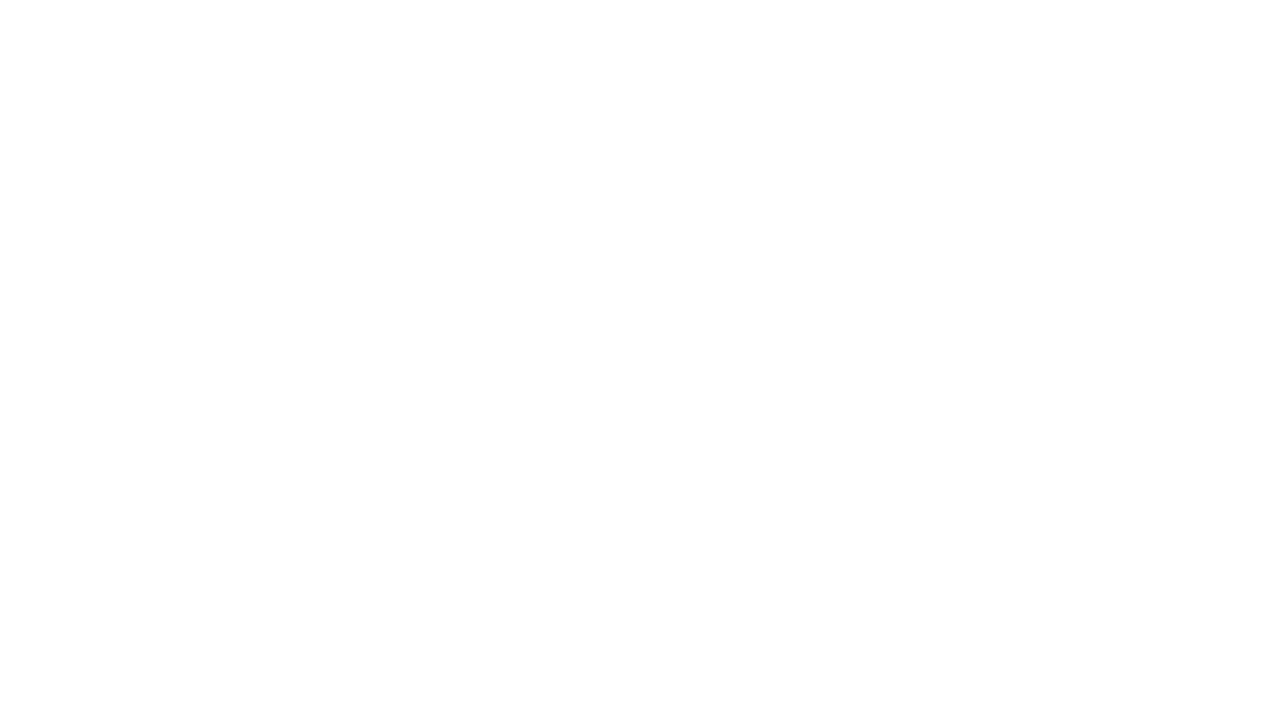

Navigated forward in browser history
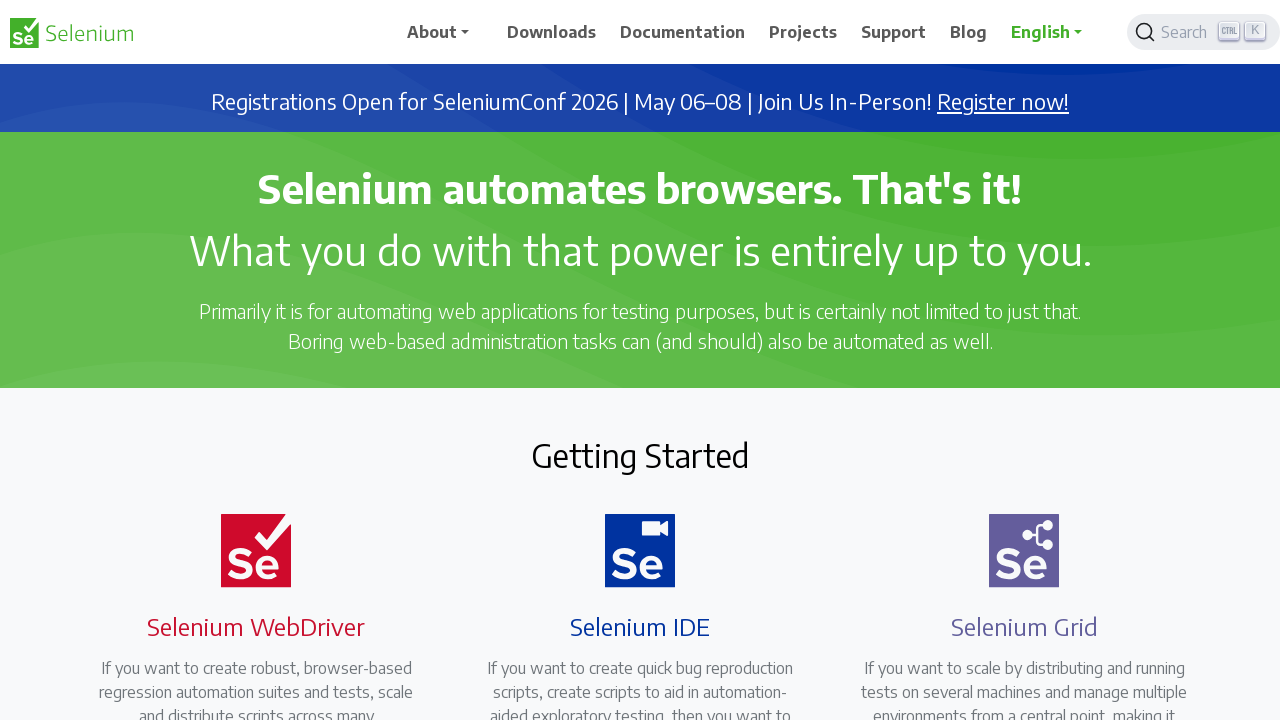

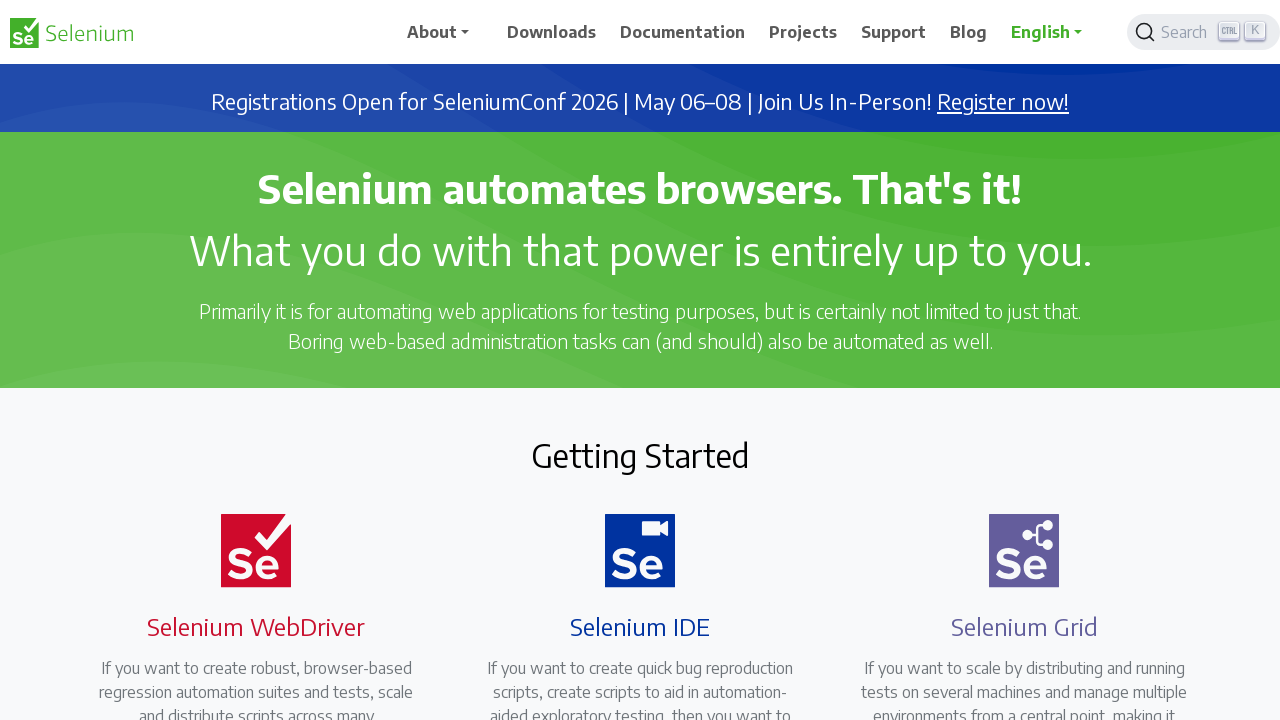